Tests flight booking flow from Paris to London by selecting cities, choosing a flight, entering passenger details, and completing the booking on BlazeDemo.

Starting URL: https://blazedemo.com/

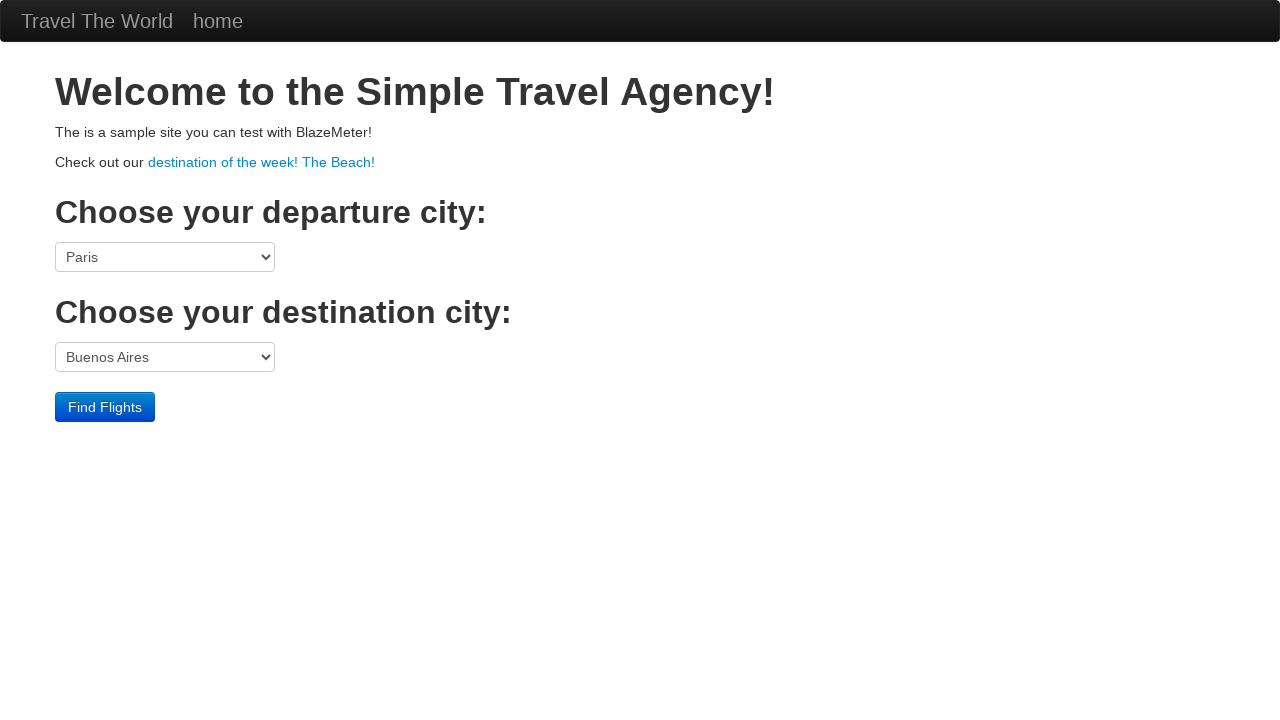

Selected Paris as departure city on select[name='fromPort']
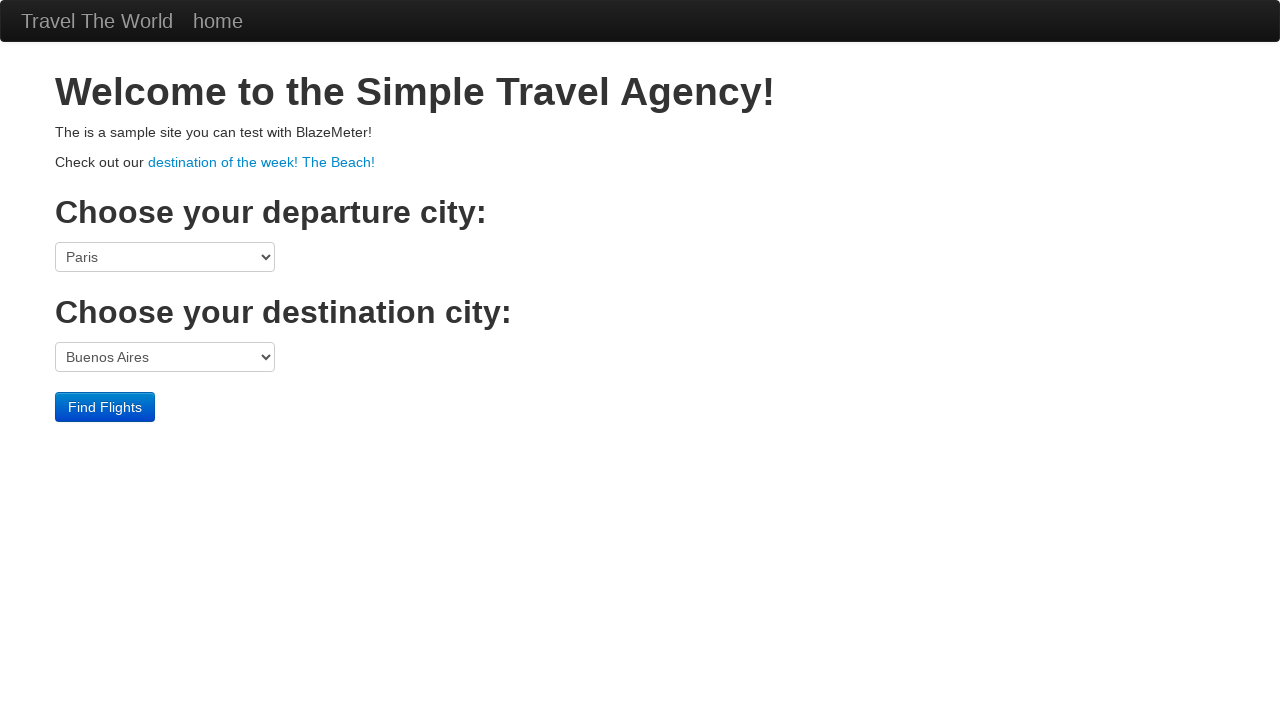

Selected London as destination city on select[name='toPort']
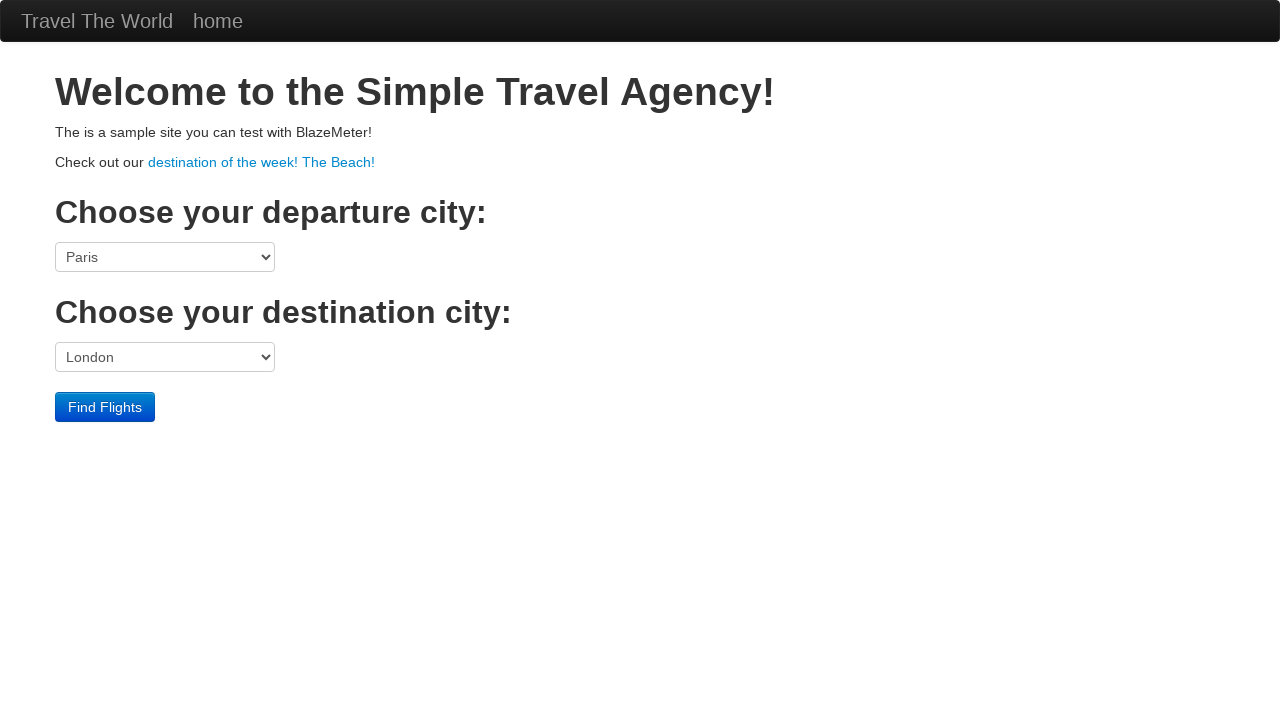

Clicked Find Flights button to search for available flights at (105, 407) on input[type='submit']
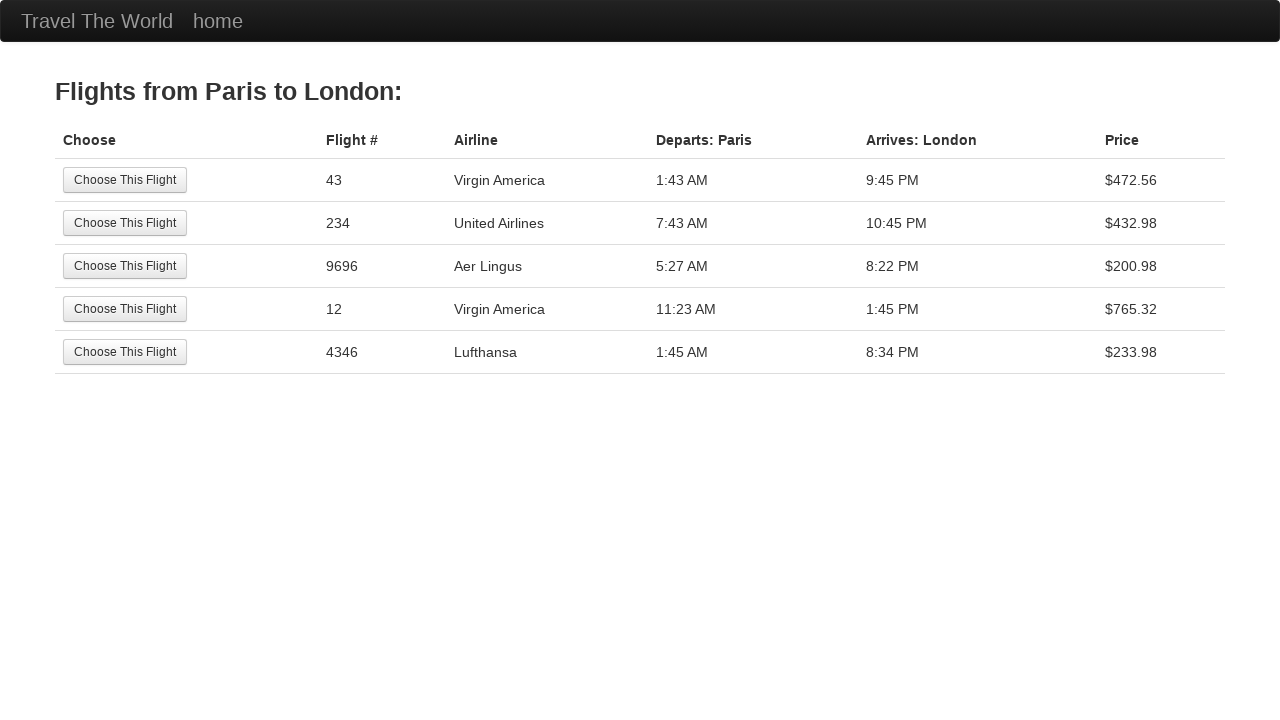

Selected first available flight from search results at (125, 180) on table tbody tr:nth-child(1) td input
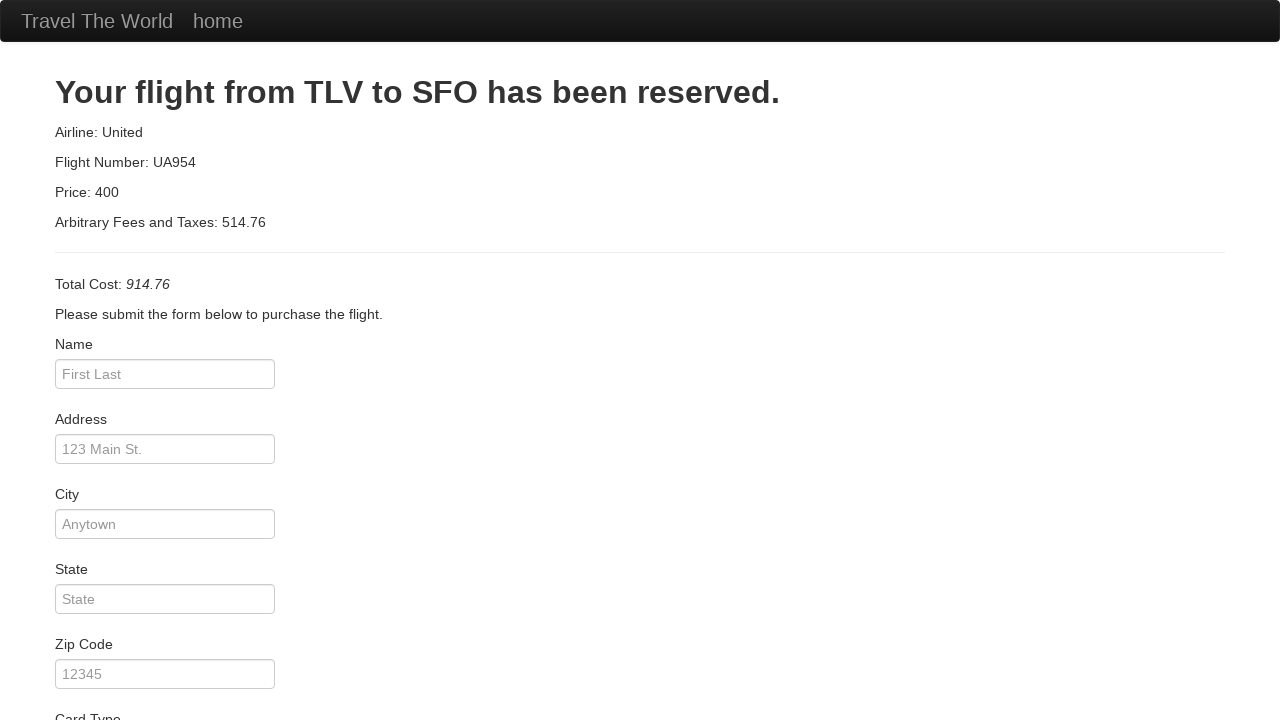

Entered passenger name 'Rajan Gupta' on #inputName
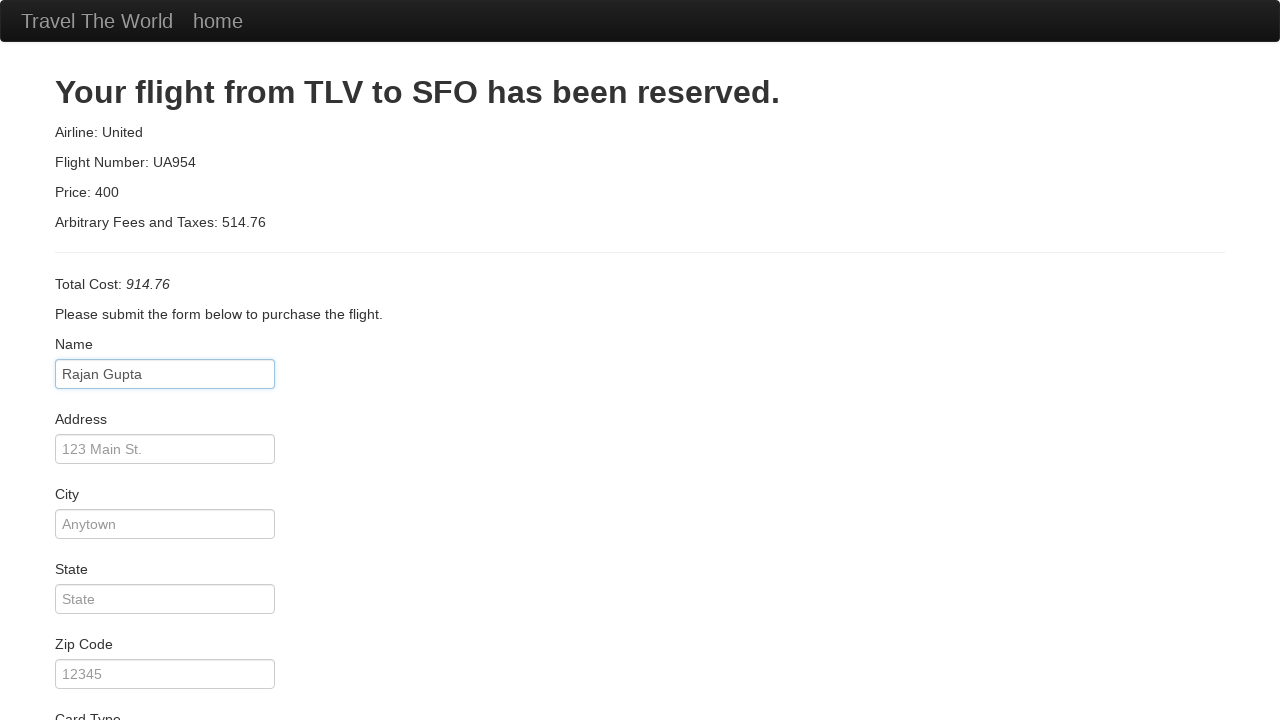

Entered address 'Delhi, Burari' on #address
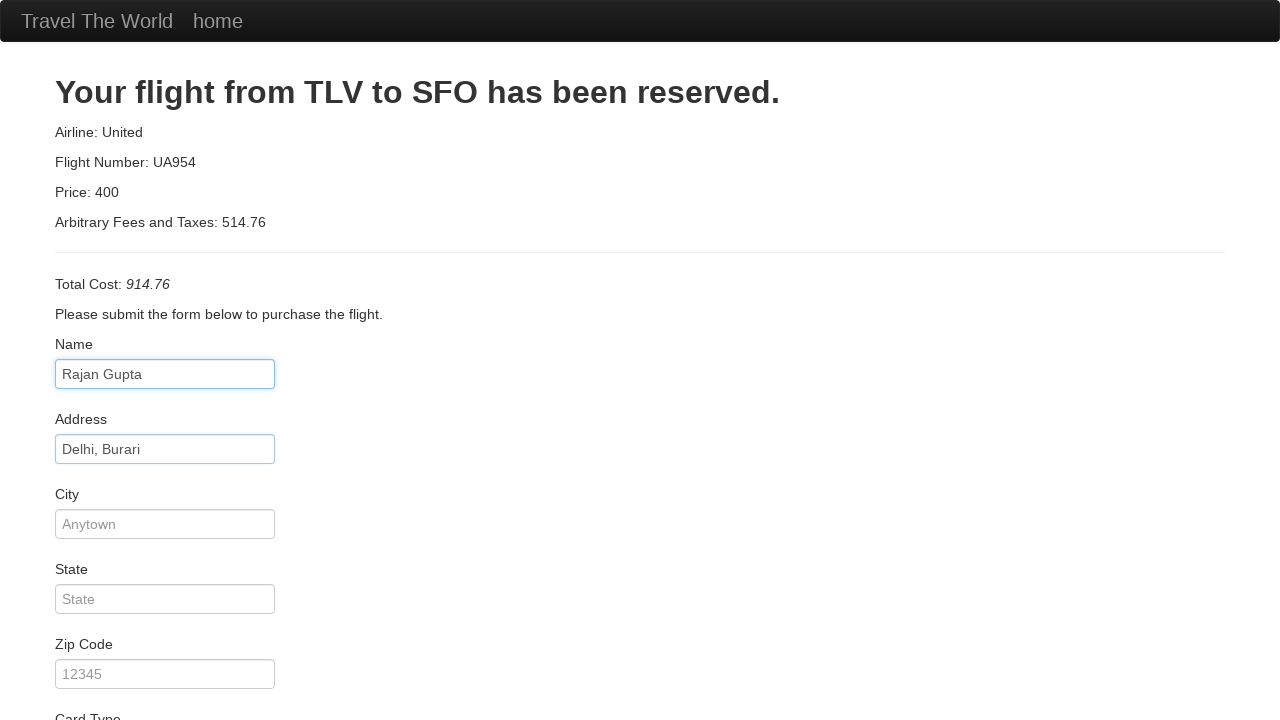

Entered city 'New Delhi' on #city
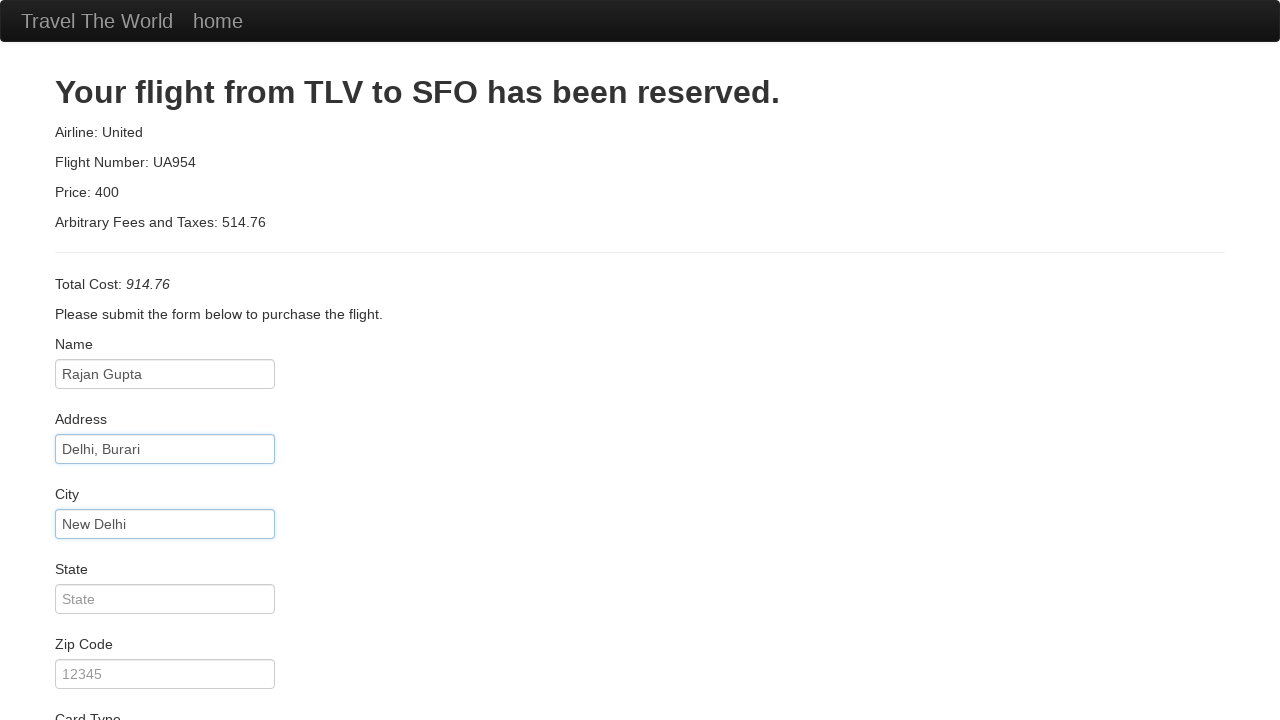

Entered state 'Delhi' on #state
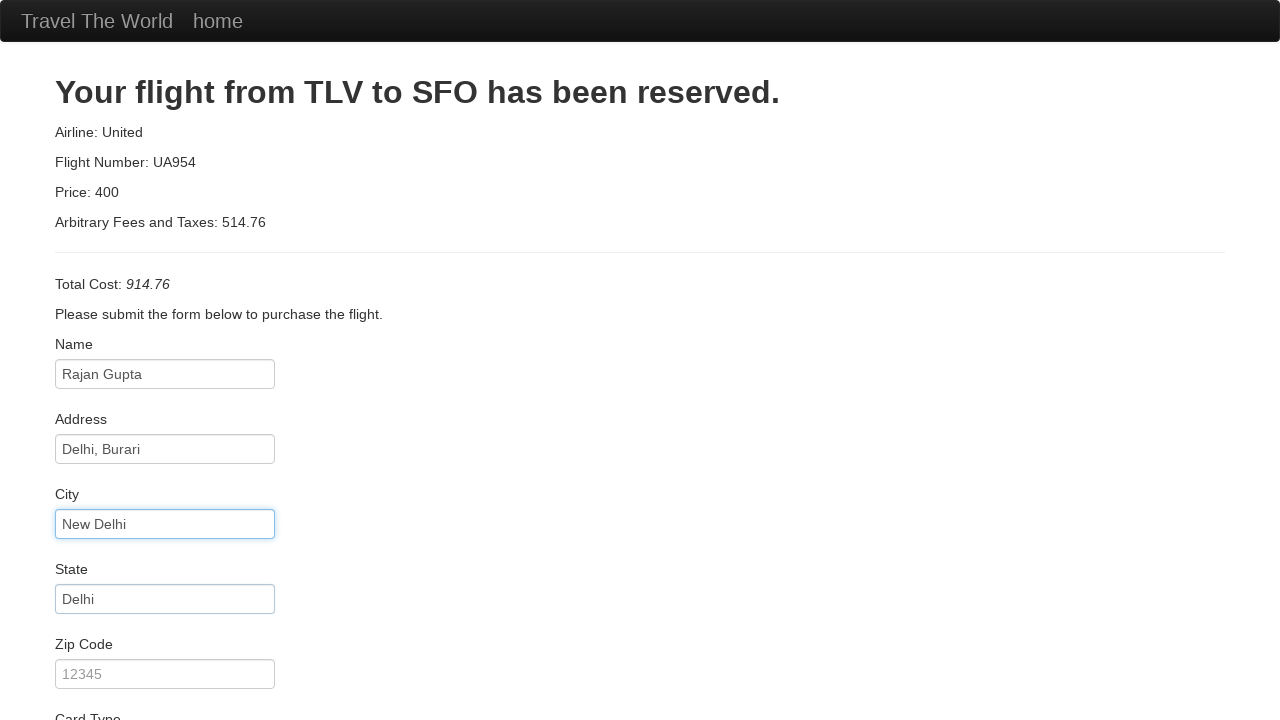

Entered zip code '110001' on #zipCode
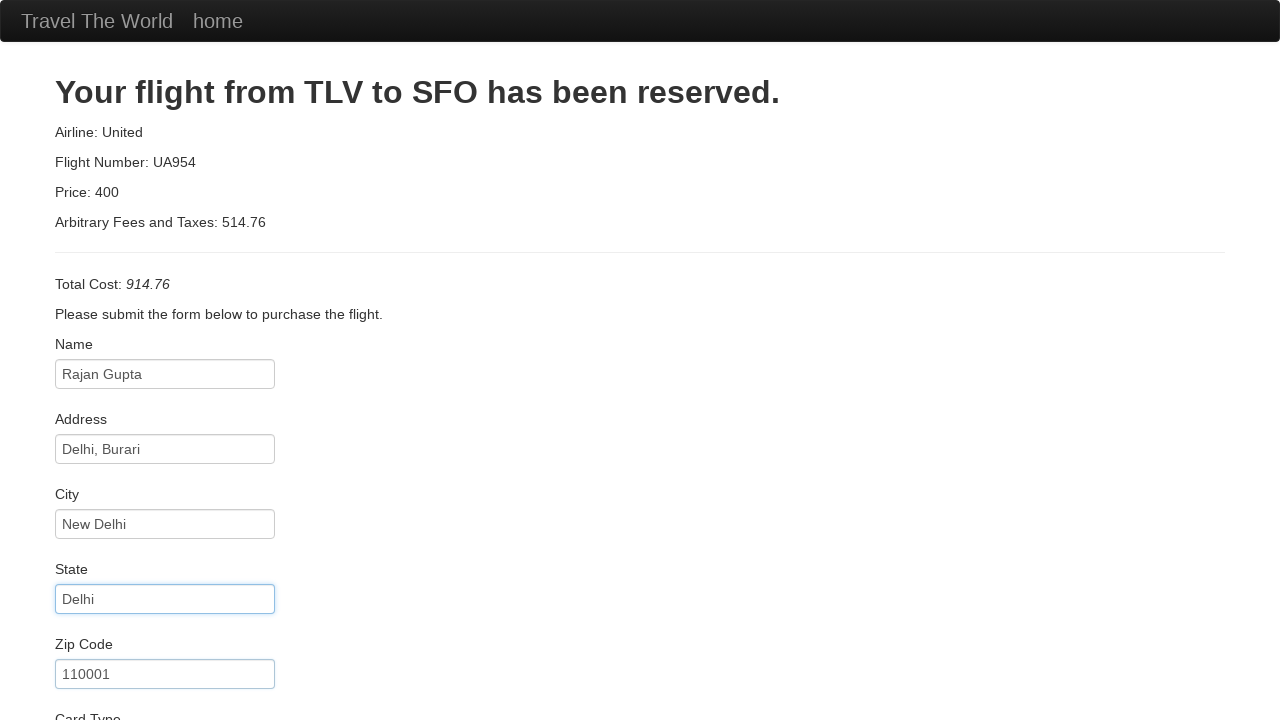

Entered credit card number on #creditCardNumber
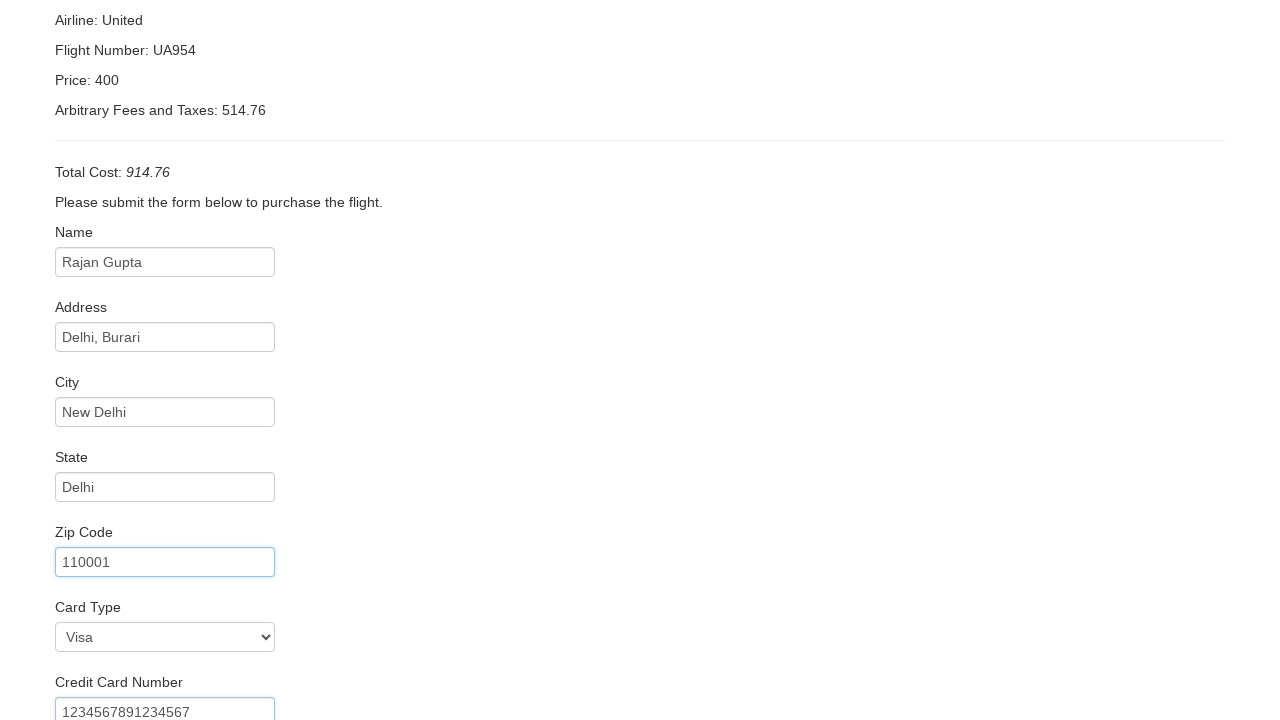

Entered name on card 'Rajan Gupta' on #nameOnCard
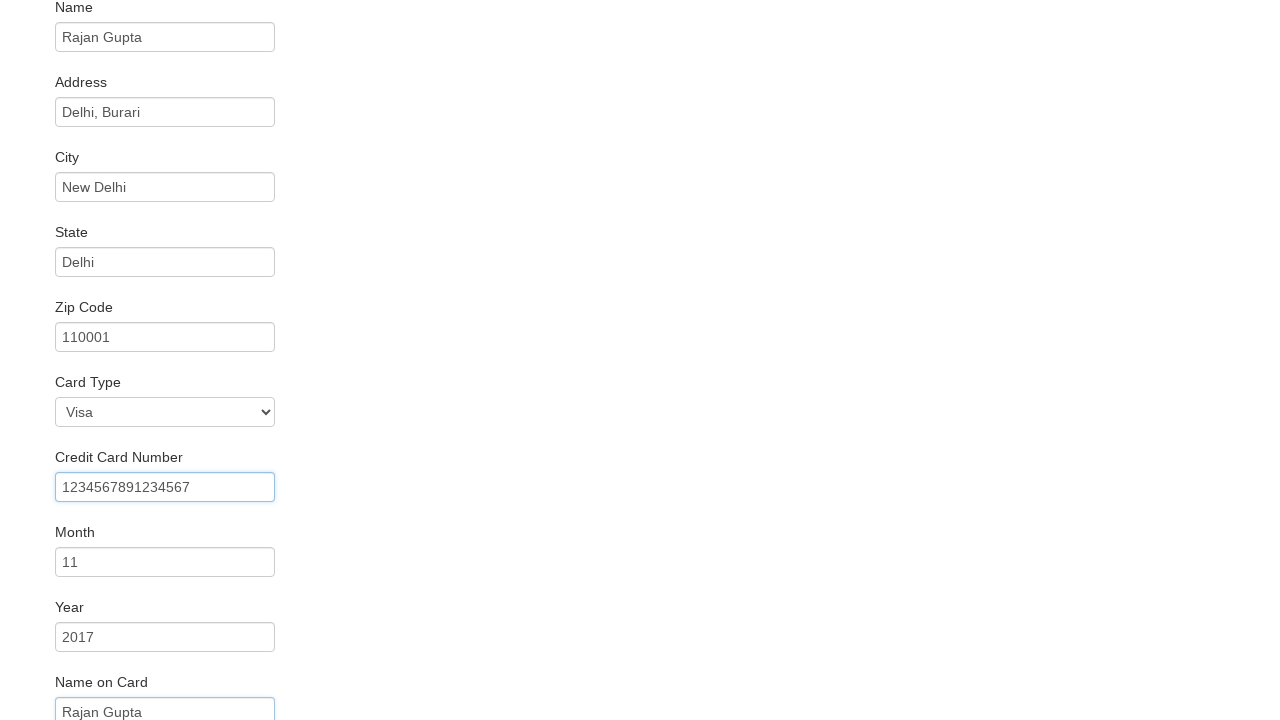

Clicked Purchase Flight button to complete booking at (118, 685) on input[type='submit']
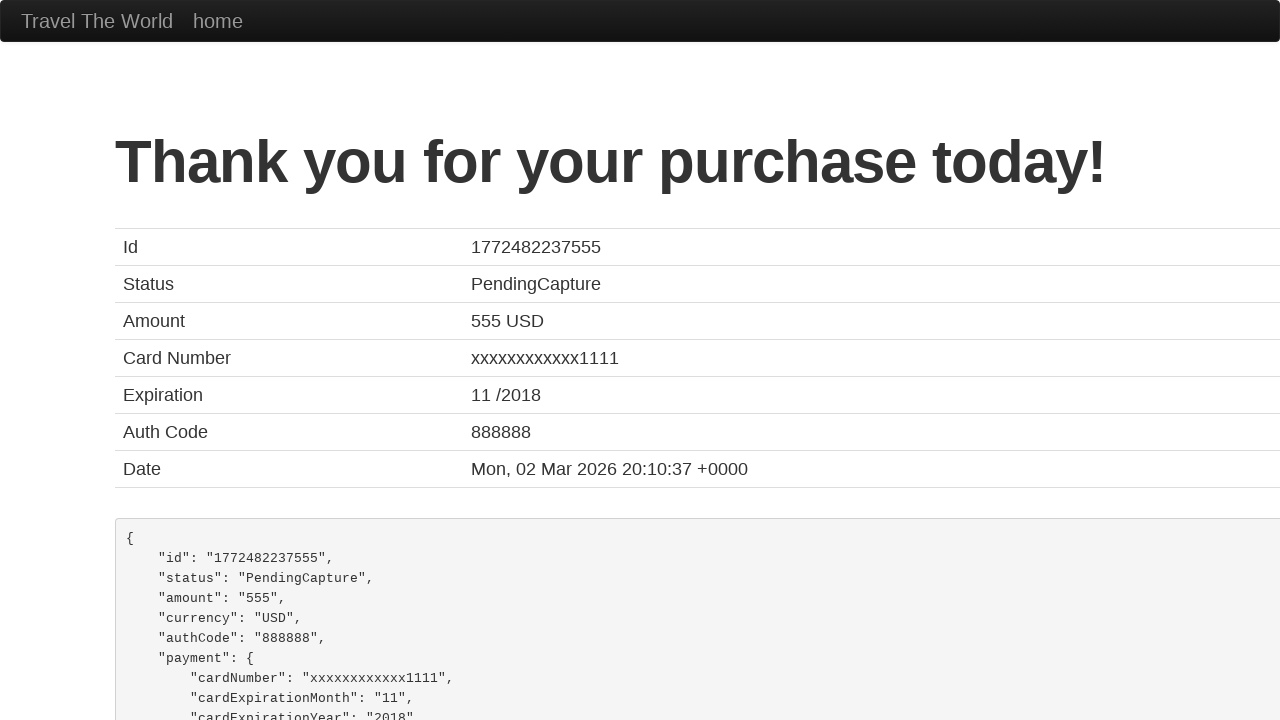

Booking confirmation page loaded successfully
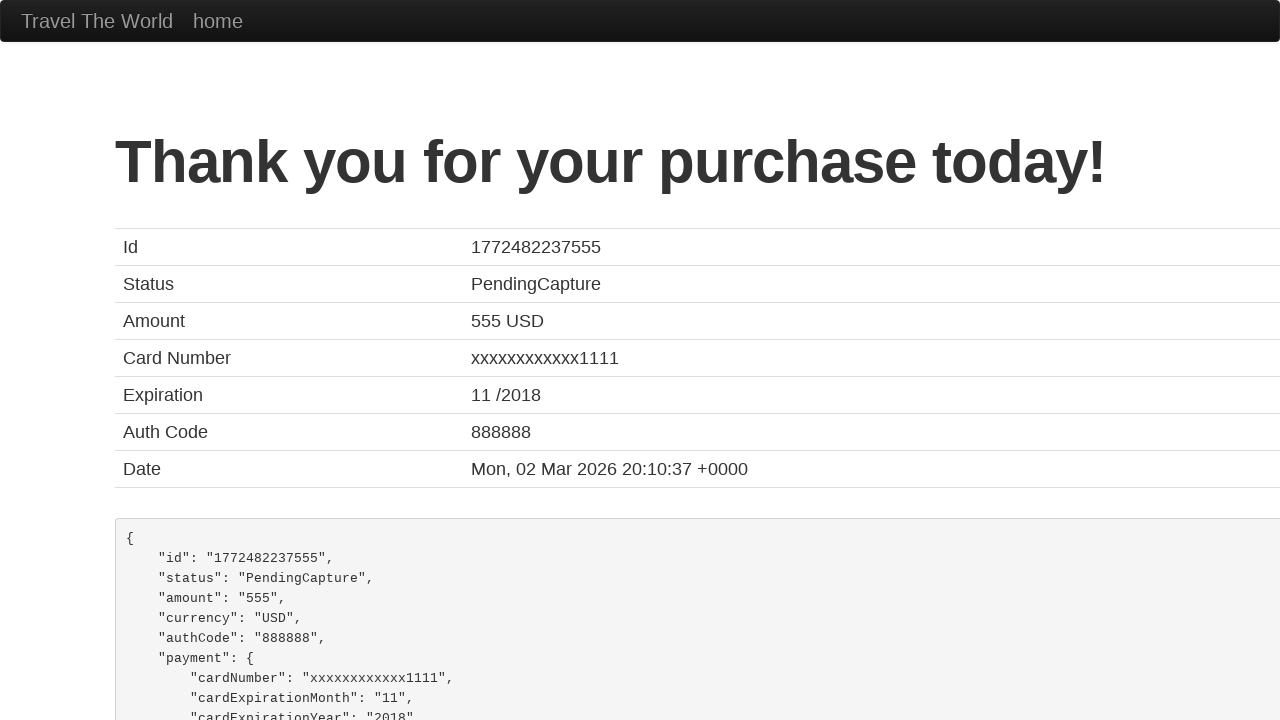

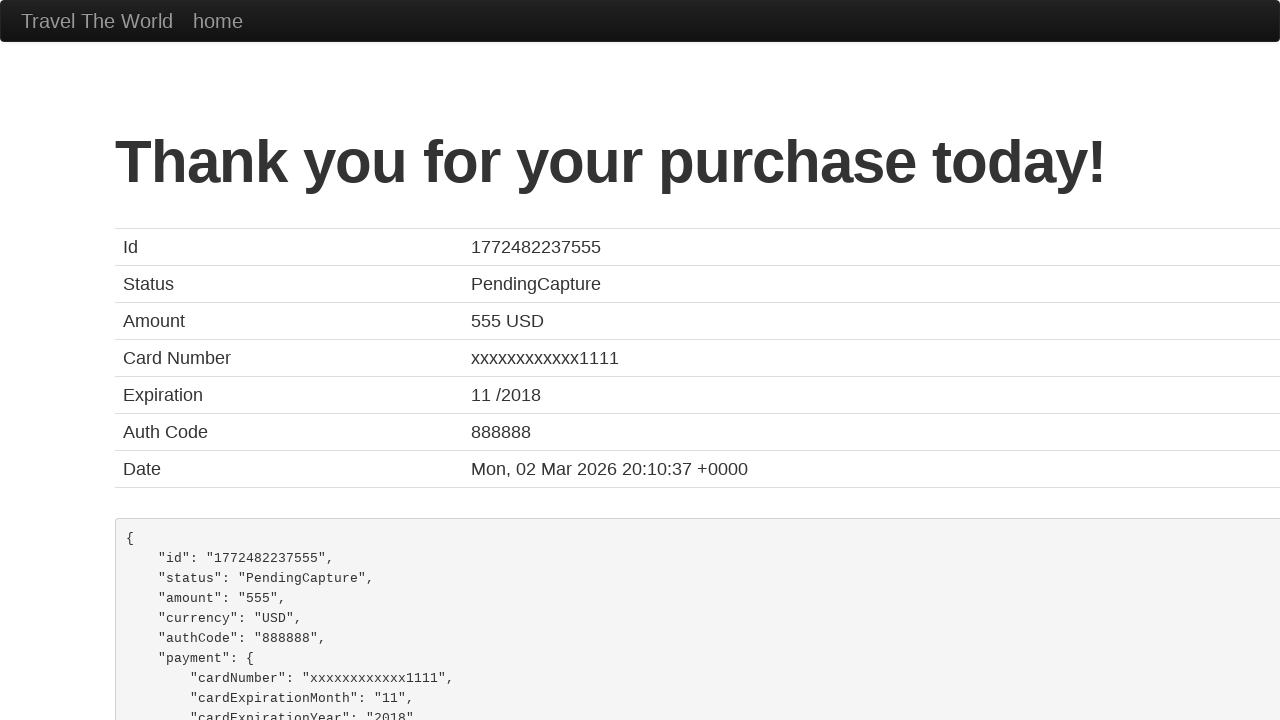